Tests a math challenge page by reading a value from the page, calculating a mathematical formula (log of absolute value of 12*sin(x)), filling in the answer, checking required checkboxes, and submitting the form.

Starting URL: https://suninjuly.github.io/math.html

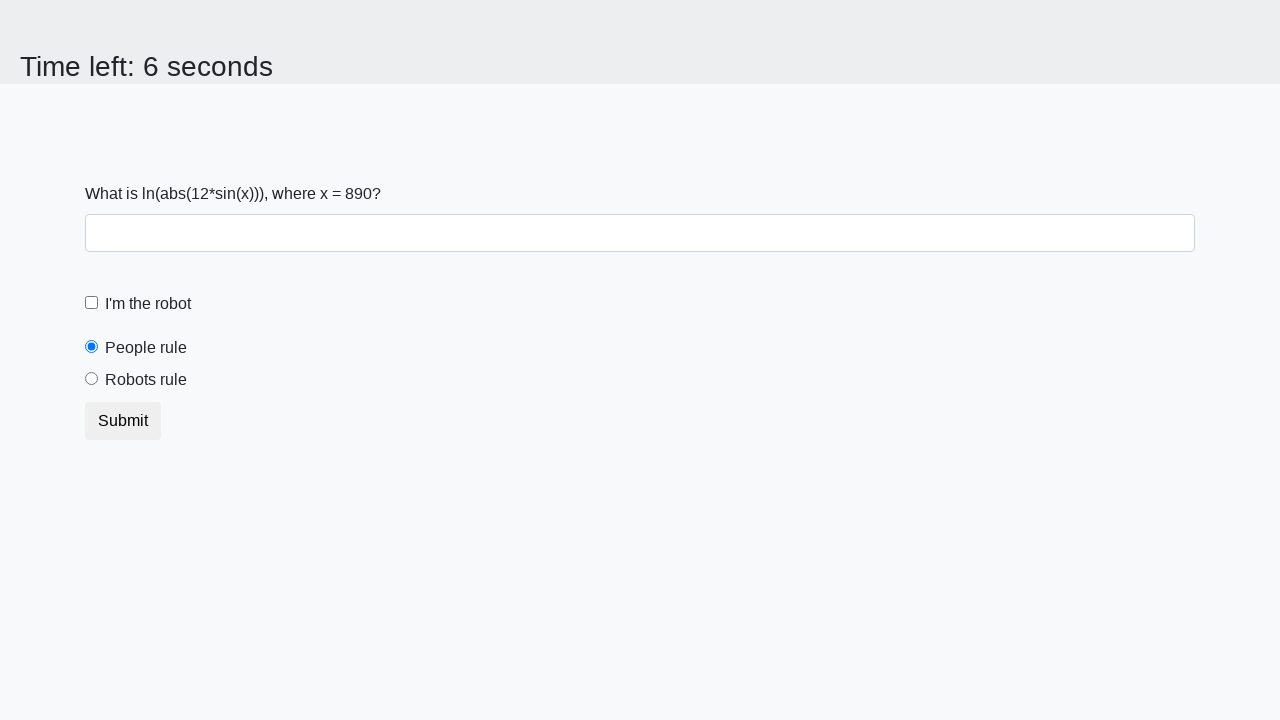

Read input value from page
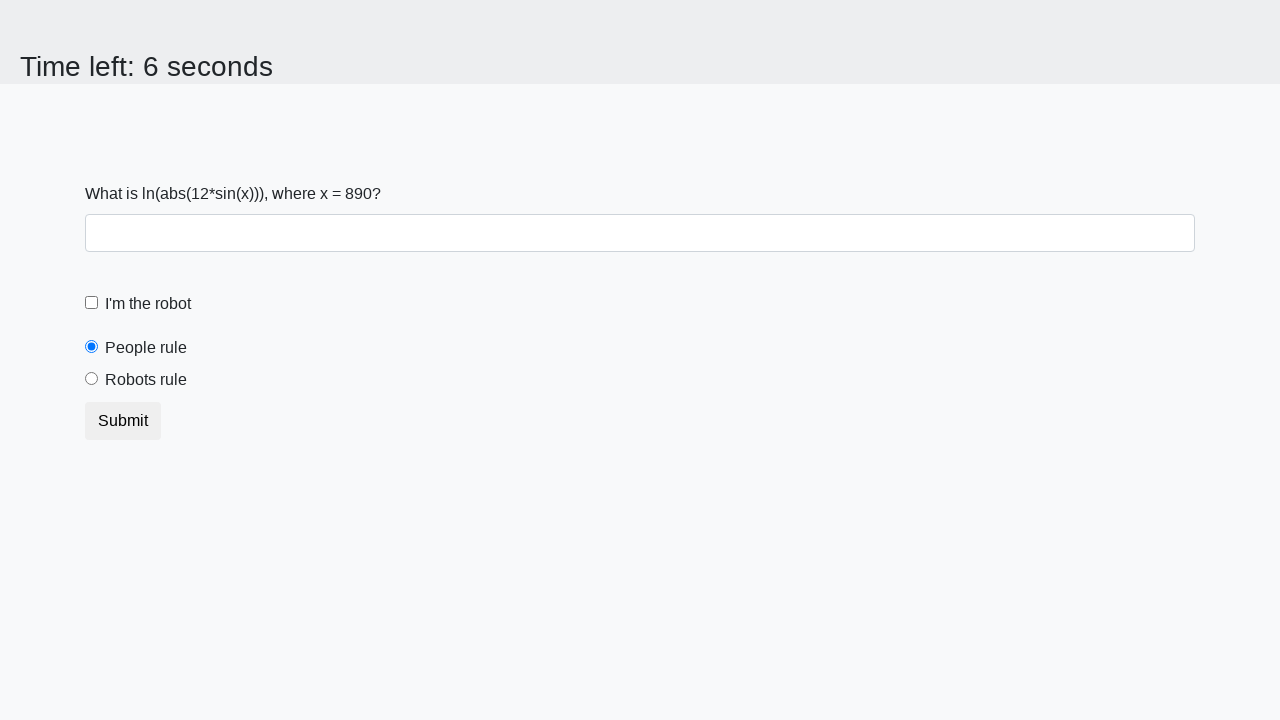

Calculated answer using formula log(abs(12*sin(890)))
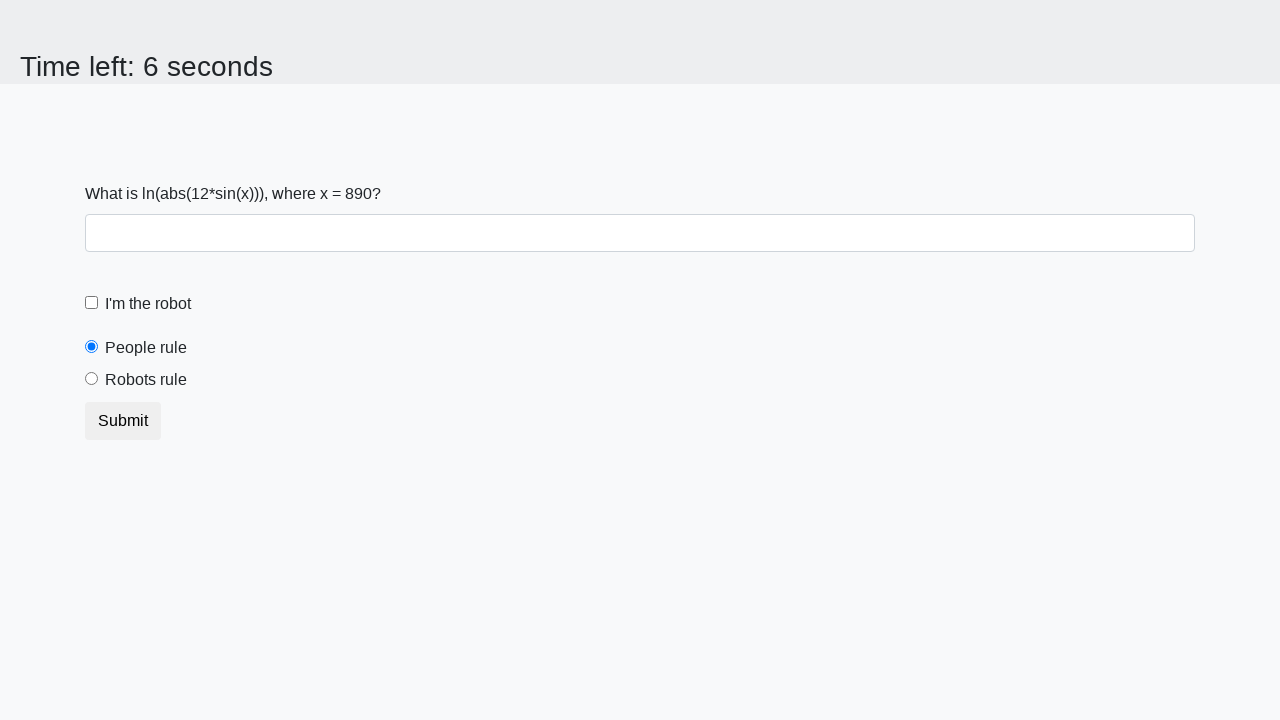

Filled answer field with calculated value: 2.26324788895341 on #answer
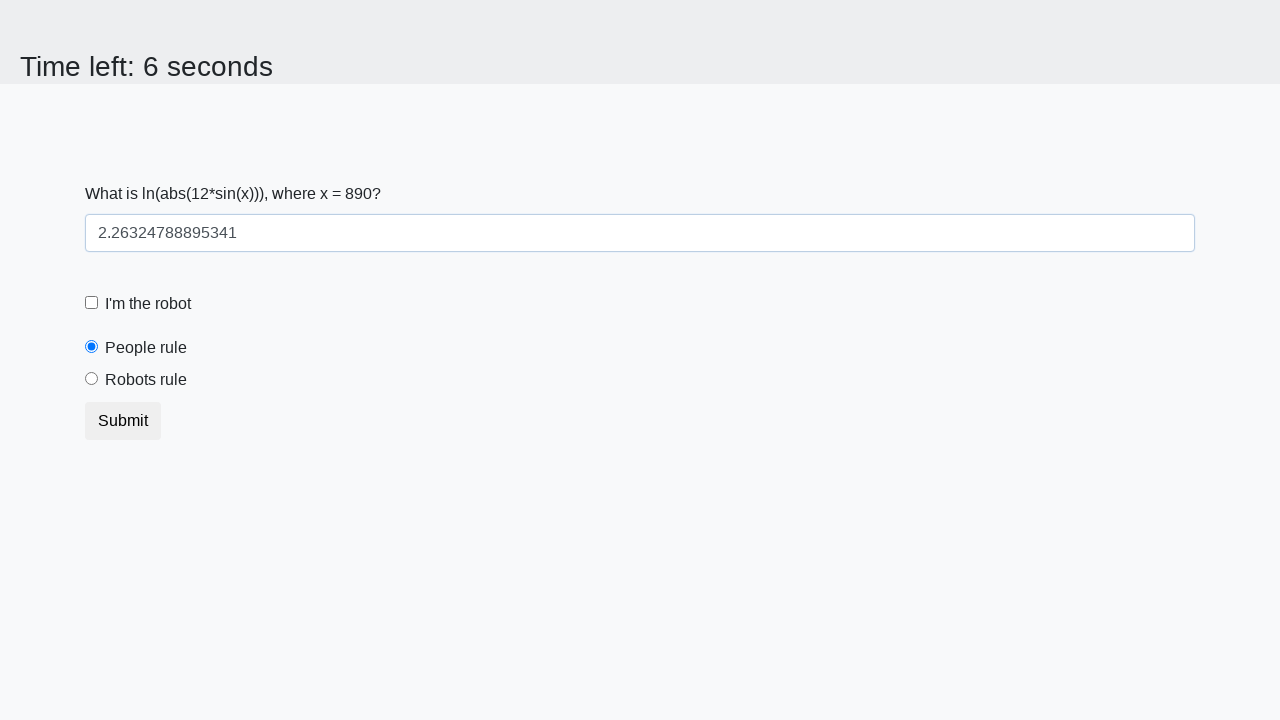

Clicked robot checkbox at (92, 303) on #robotCheckbox
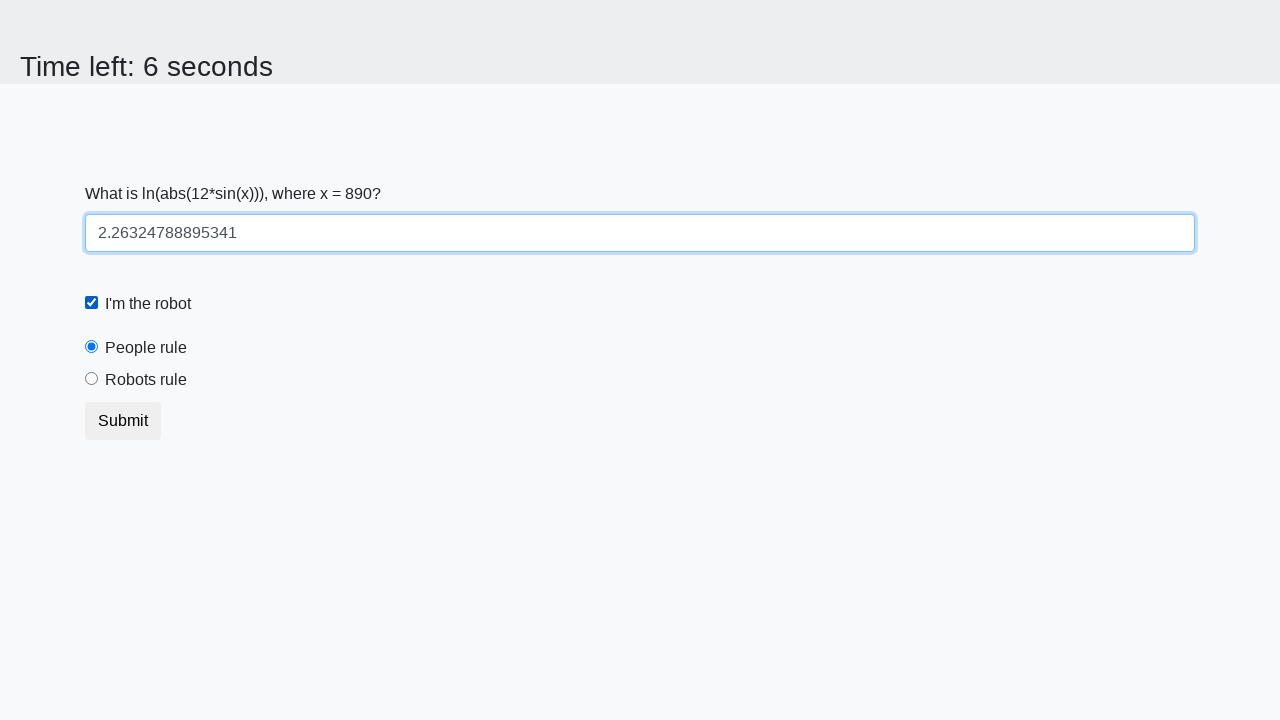

Clicked robots rule checkbox at (92, 379) on #robotsRule
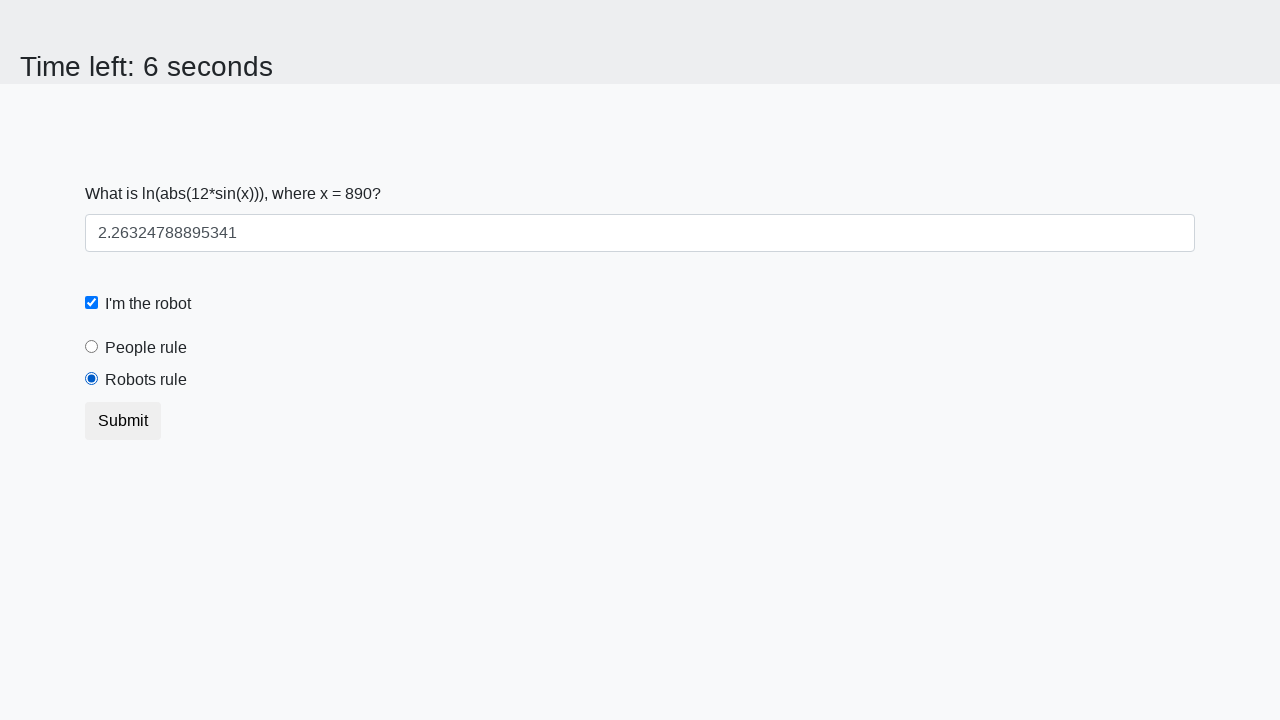

Clicked submit button to complete math challenge at (123, 421) on .btn-default
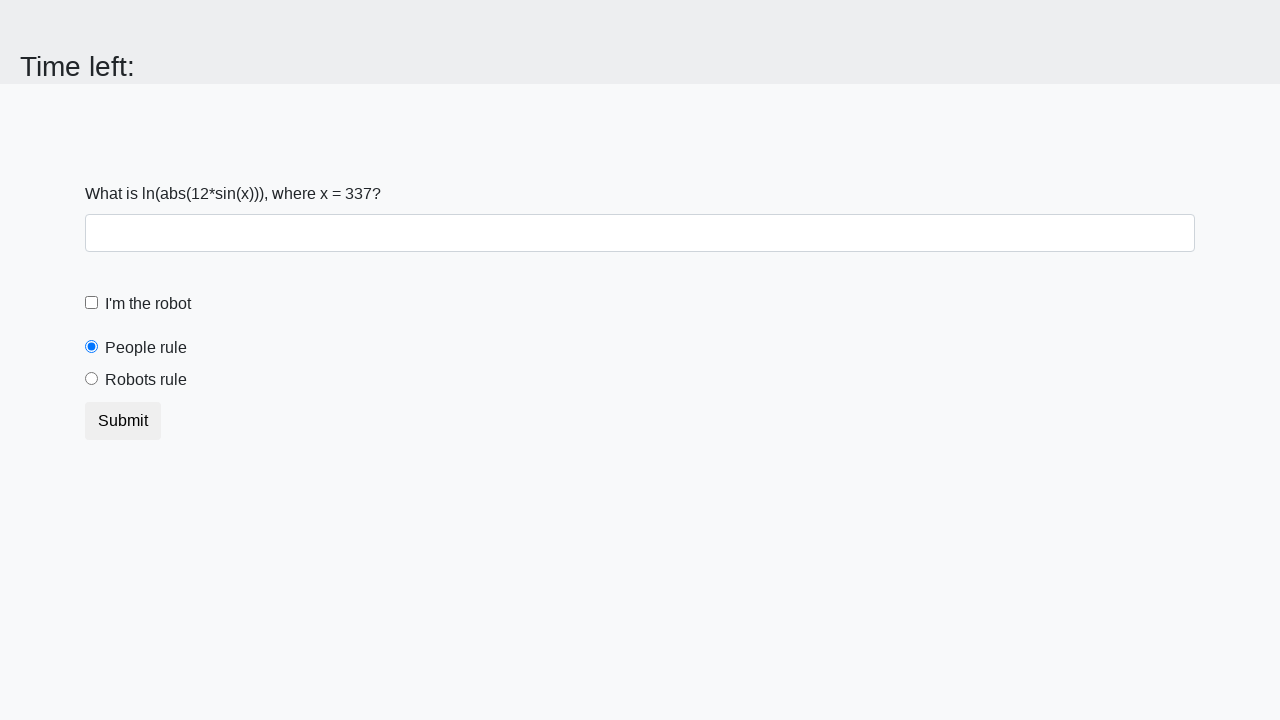

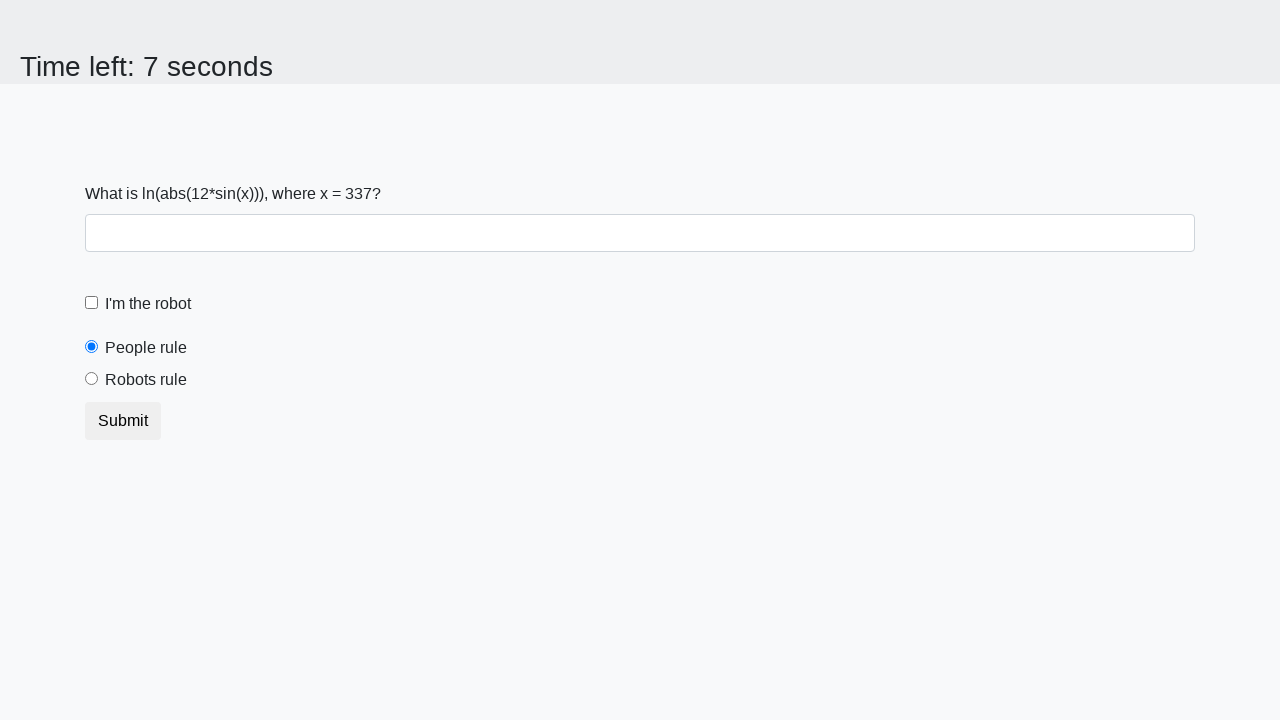